Opens two browser pages and navigates to different websites to demonstrate handling multiple pages/windows in the same browser context

Starting URL: https://mdzaidsiddique.github.io/

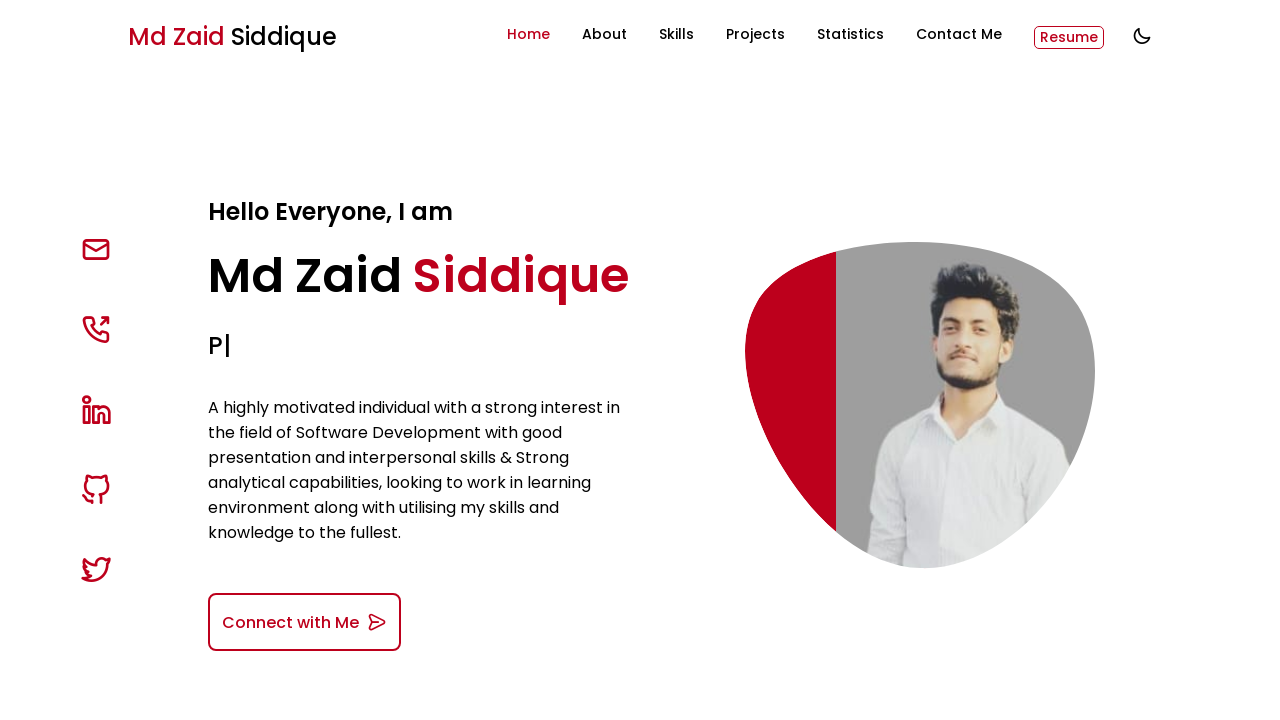

Created a second browser page in the same context
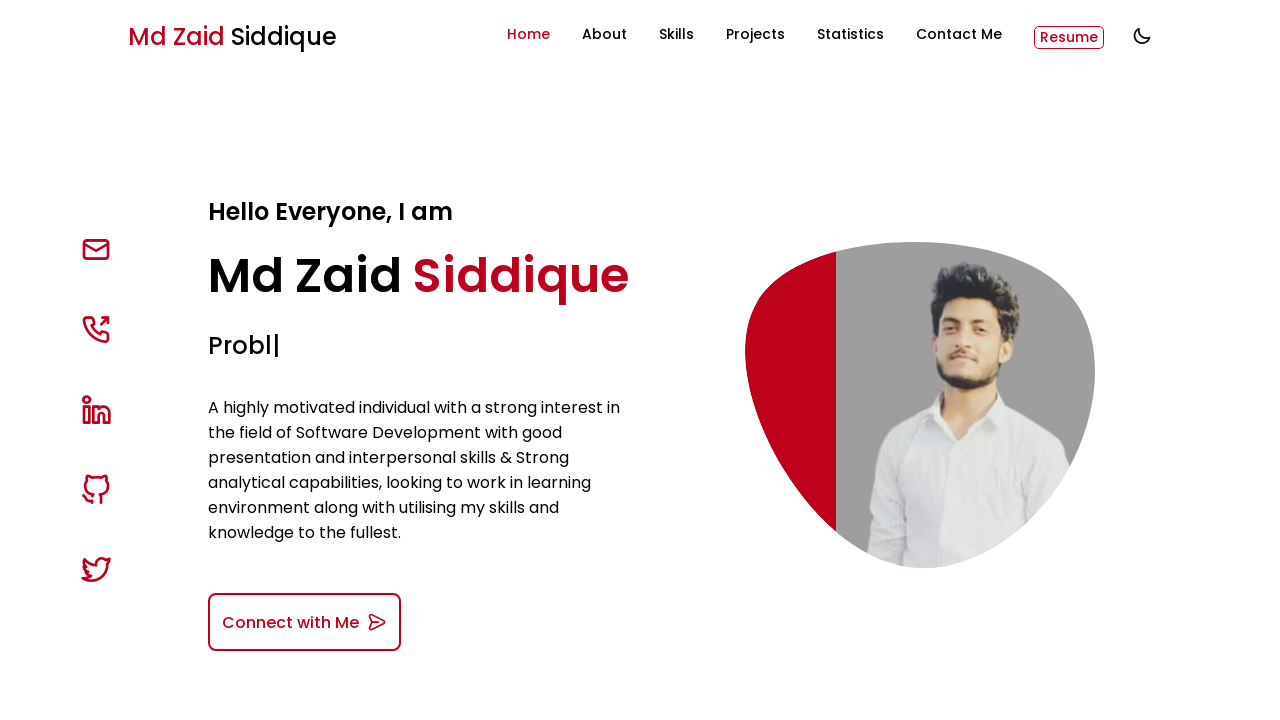

Navigated second page to DemoBlaze website
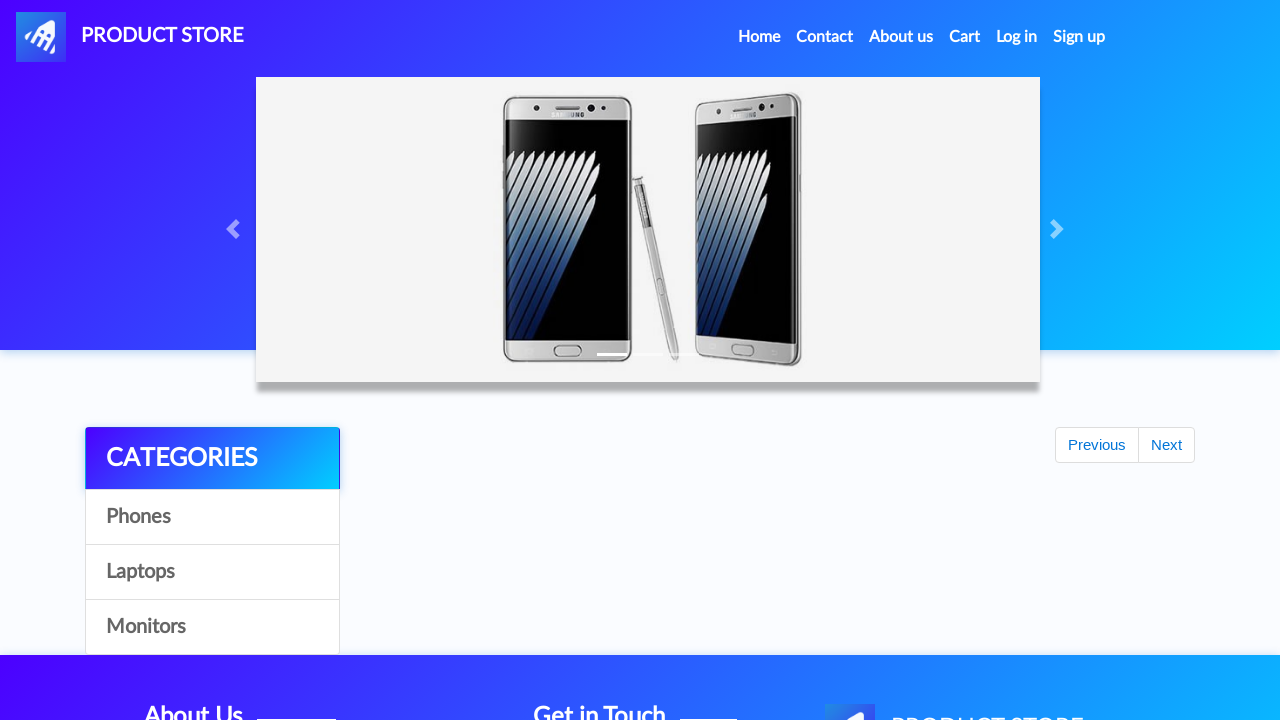

First page finished loading
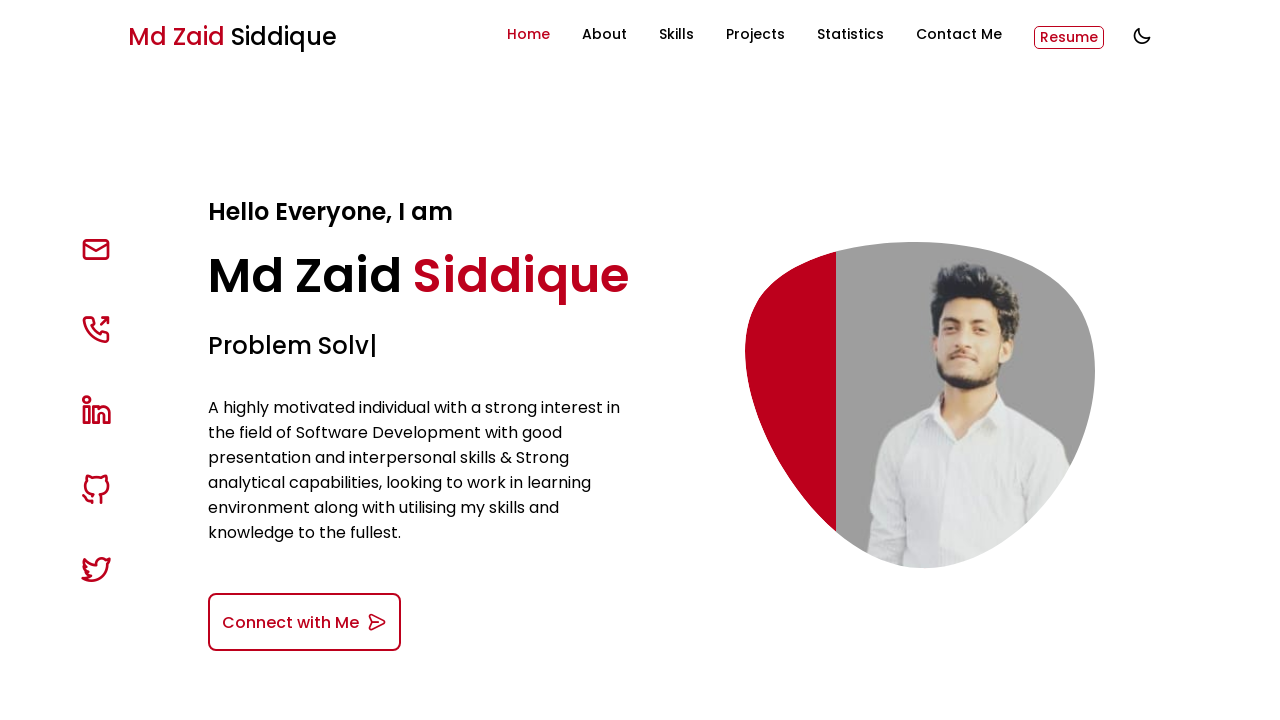

Second page finished loading
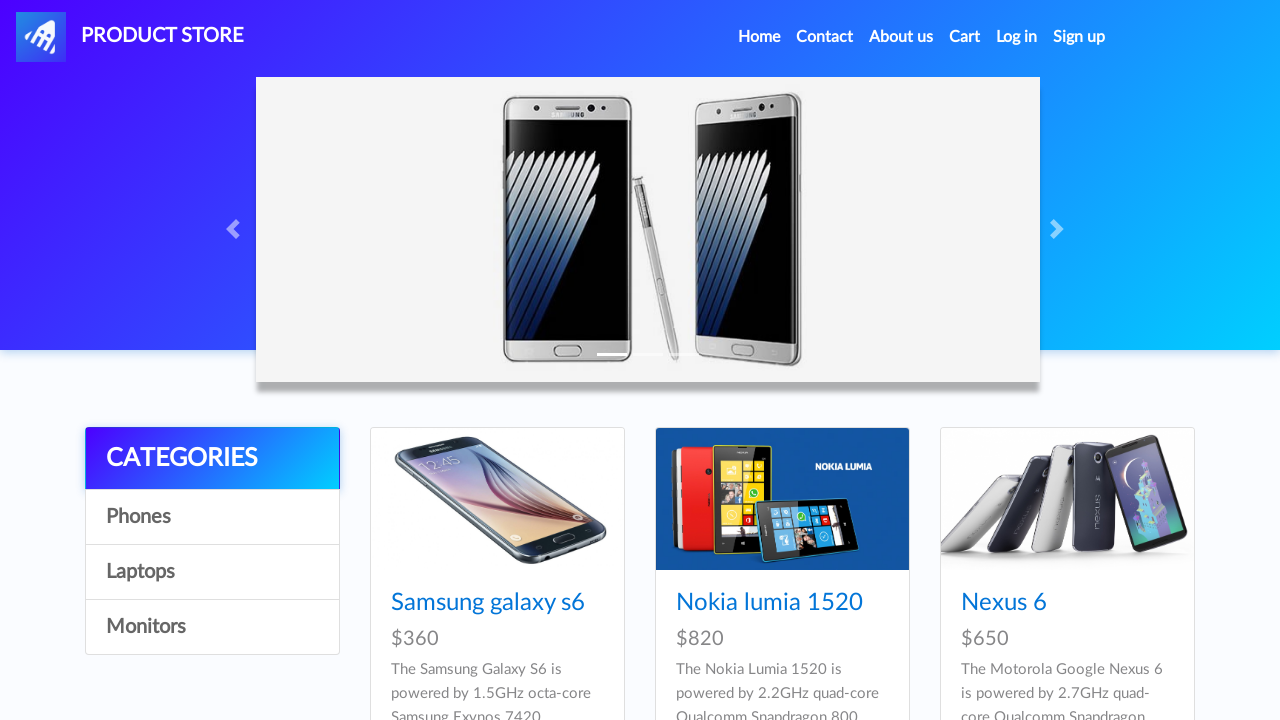

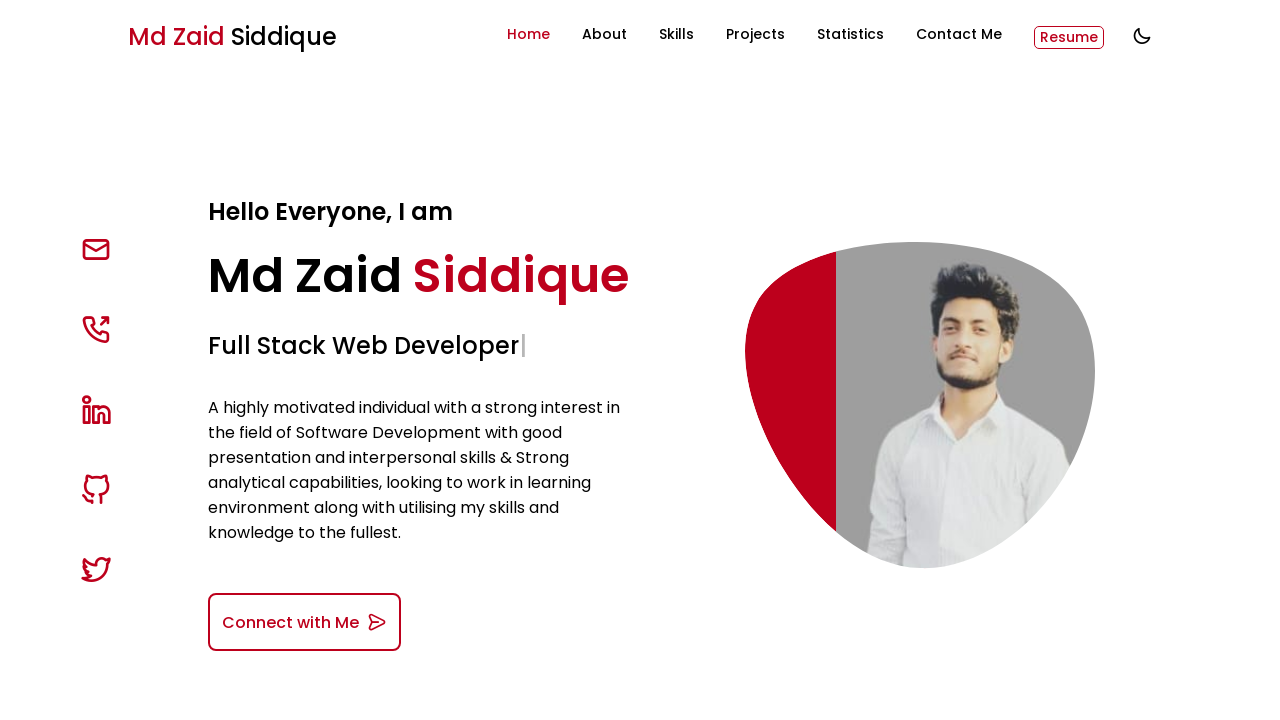